Tests confirm dialog handling by filling a name and triggering a confirmation dialog

Starting URL: https://rahulshettyacademy.com/AutomationPractice/

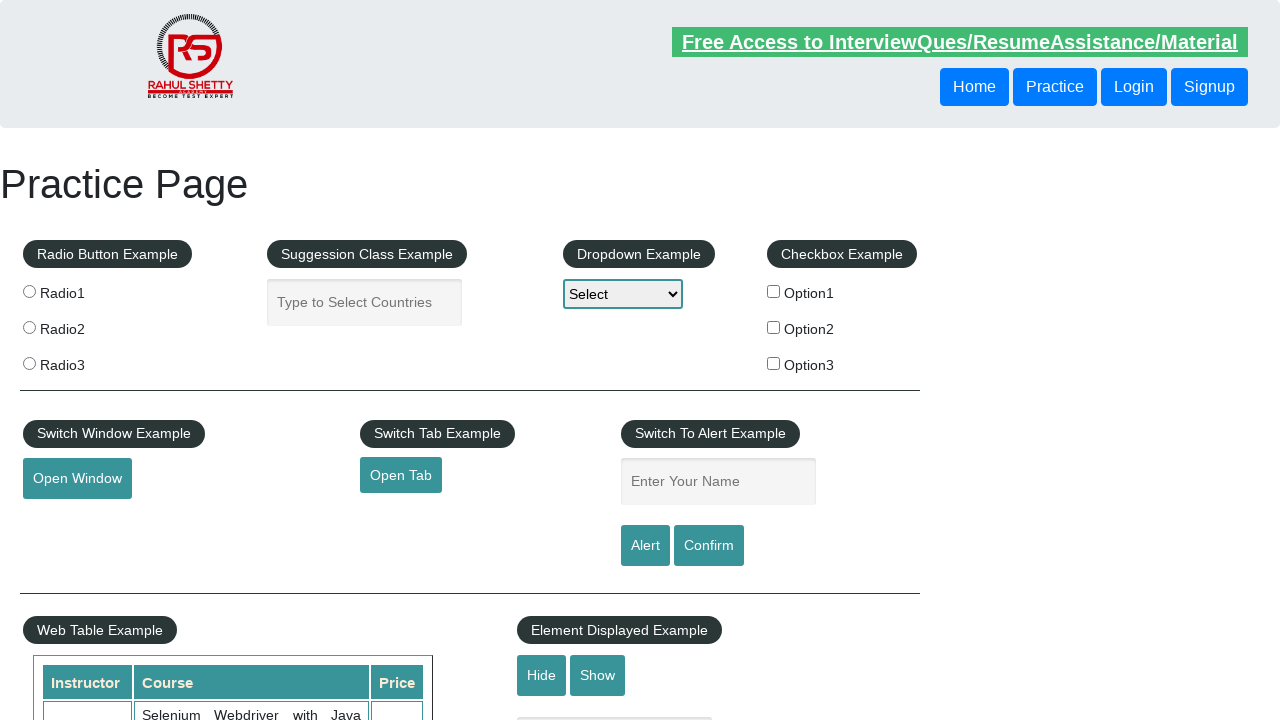

Set up dialog handler to accept confirm dialogs
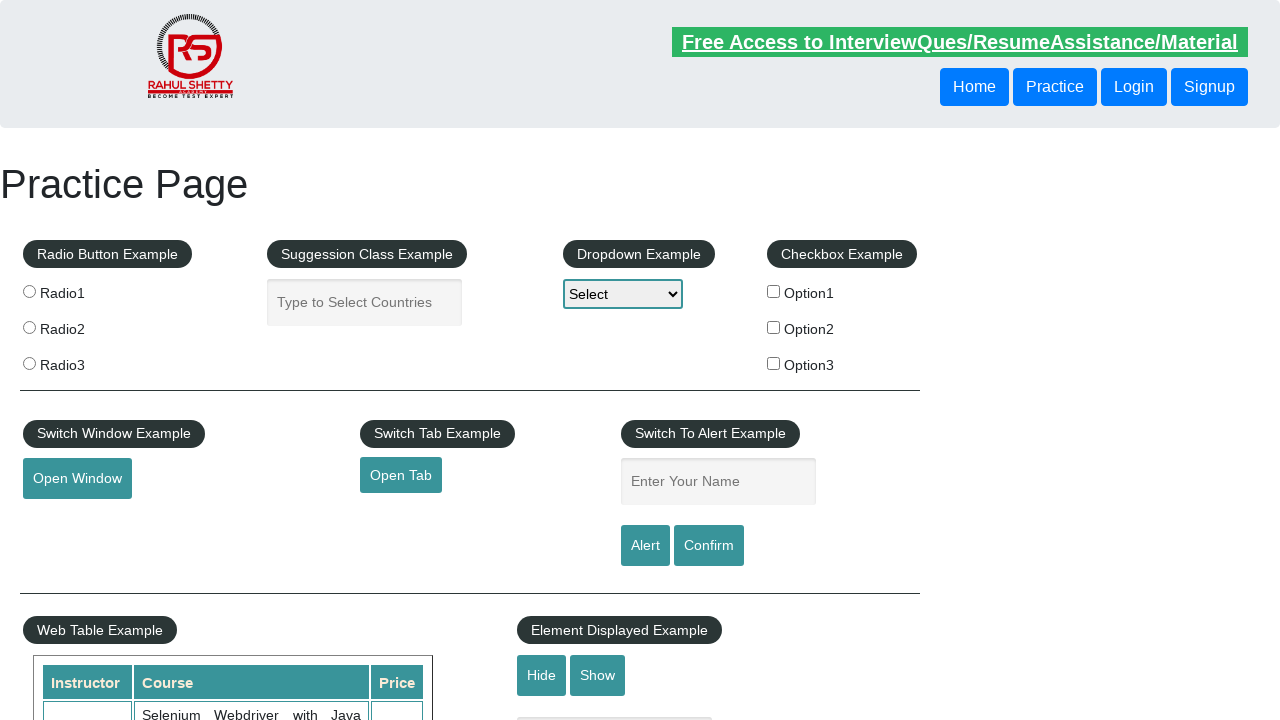

Filled name field with 'UserName' on #name
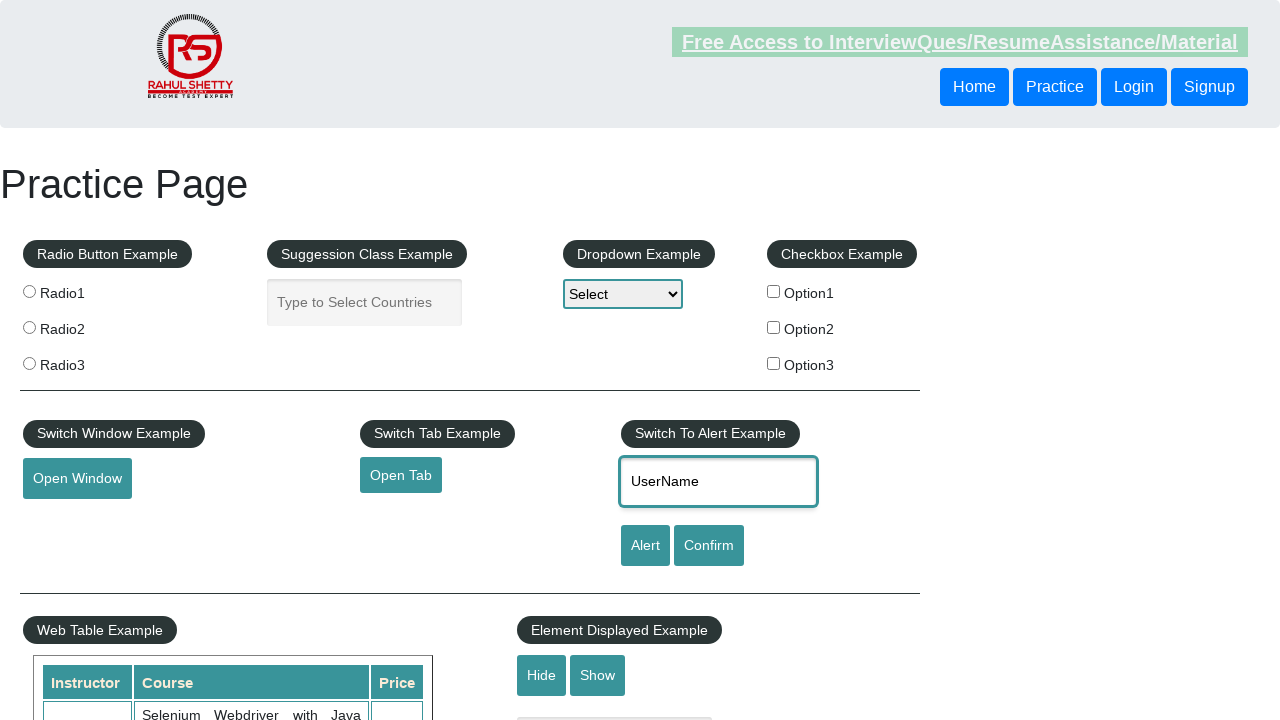

Clicked confirm button to trigger confirmation dialog at (709, 546) on #confirmbtn
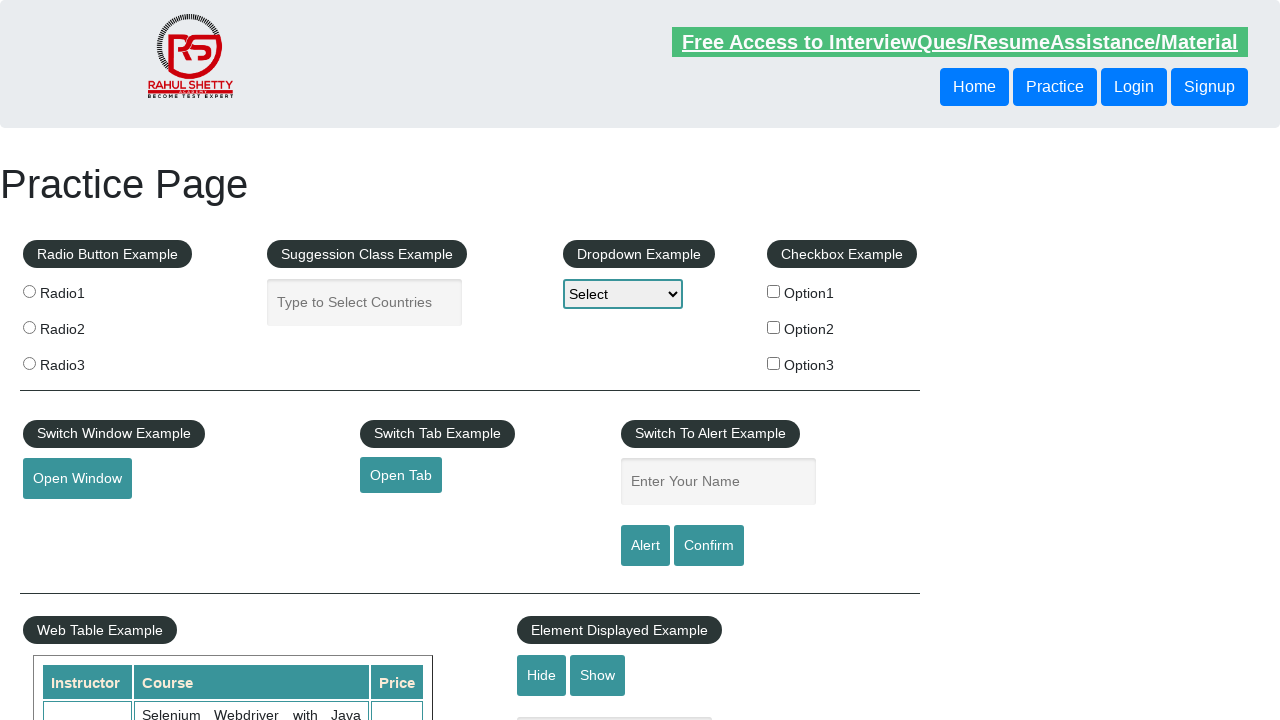

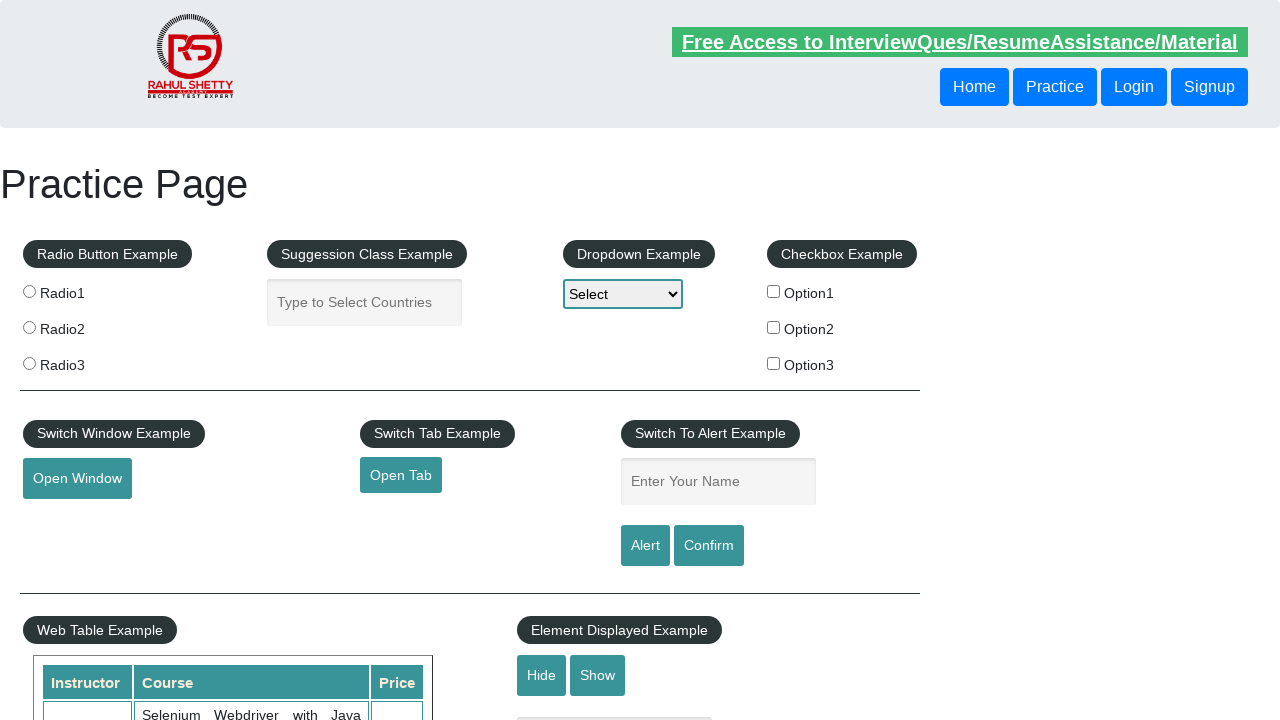